Tests a registration form by filling in three required input fields with test data, submitting the form, and verifying that a success message is displayed.

Starting URL: http://suninjuly.github.io/registration1.html

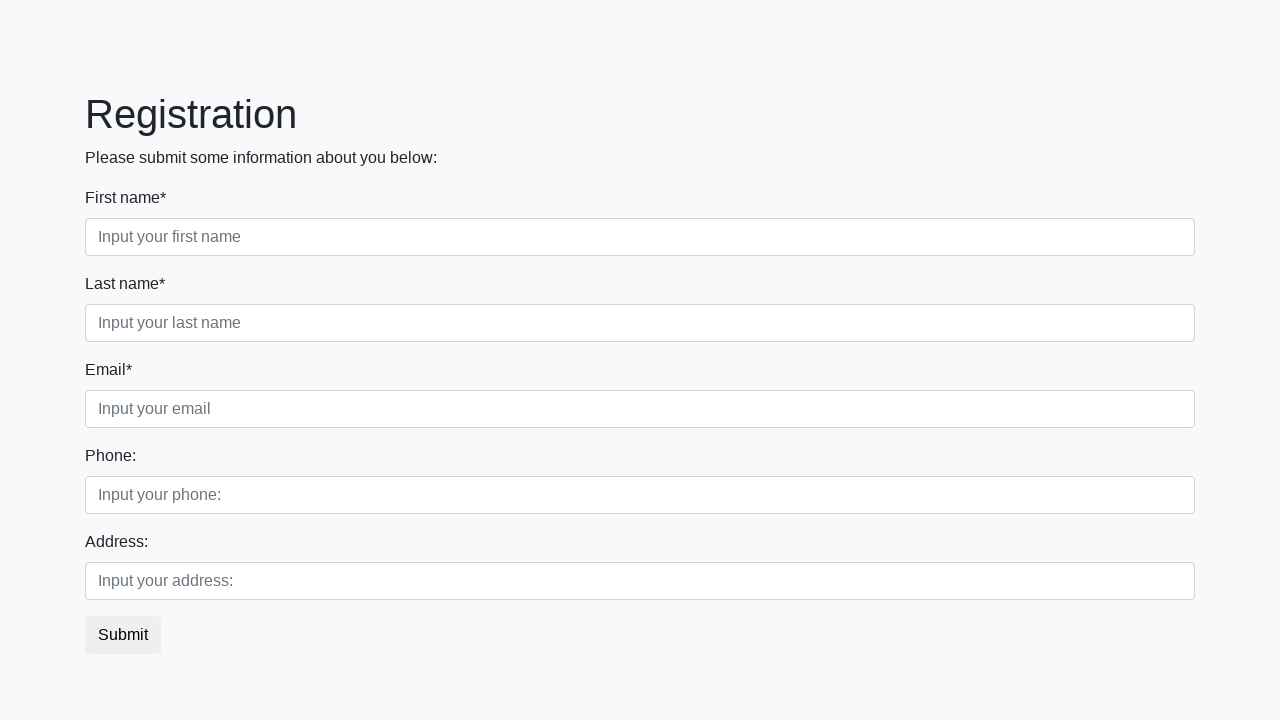

Filled first name field with 'Michael' on //div/div/input
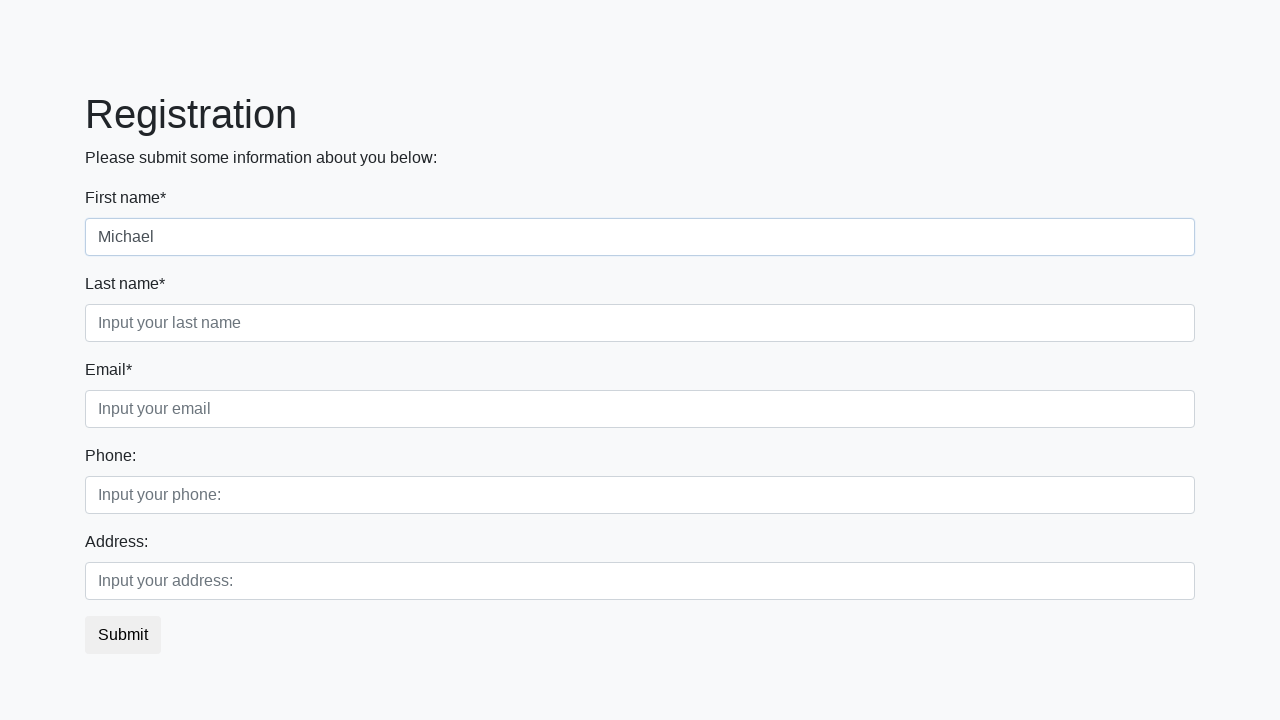

Filled last name field with 'Johnson' on //div/div[2]/input
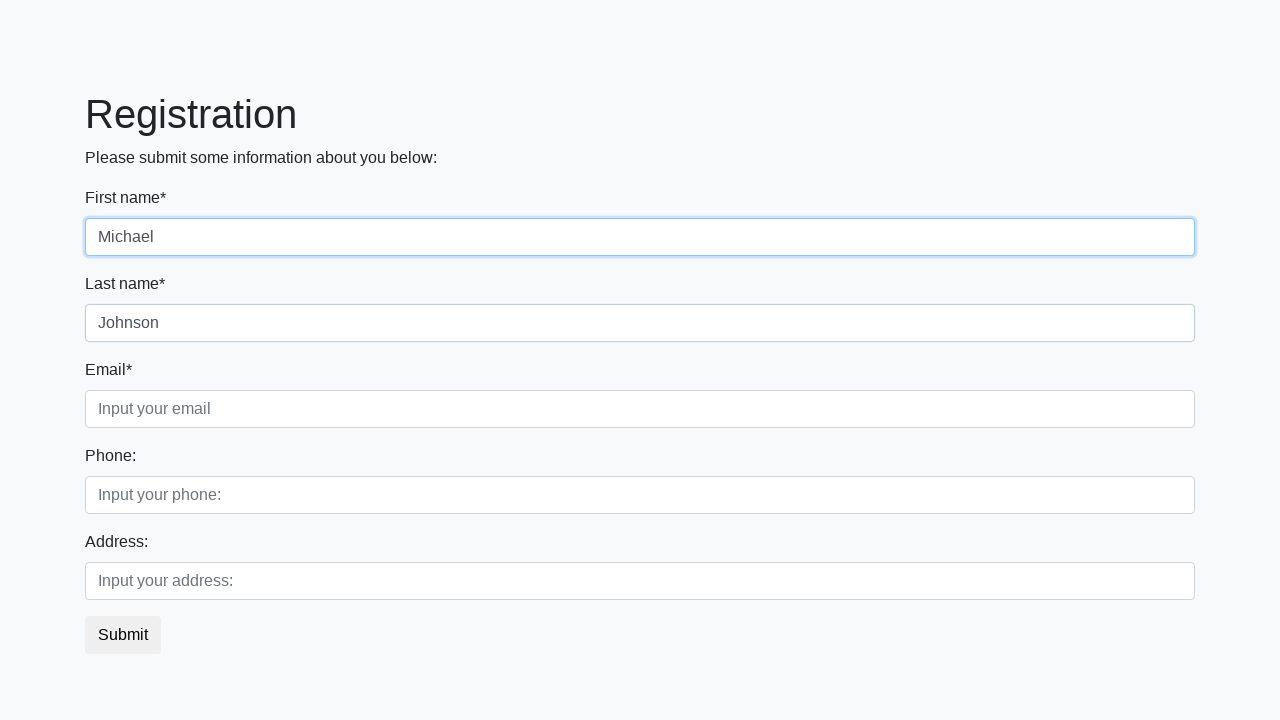

Filled third field with 'TestData' on //div/div[3]/input
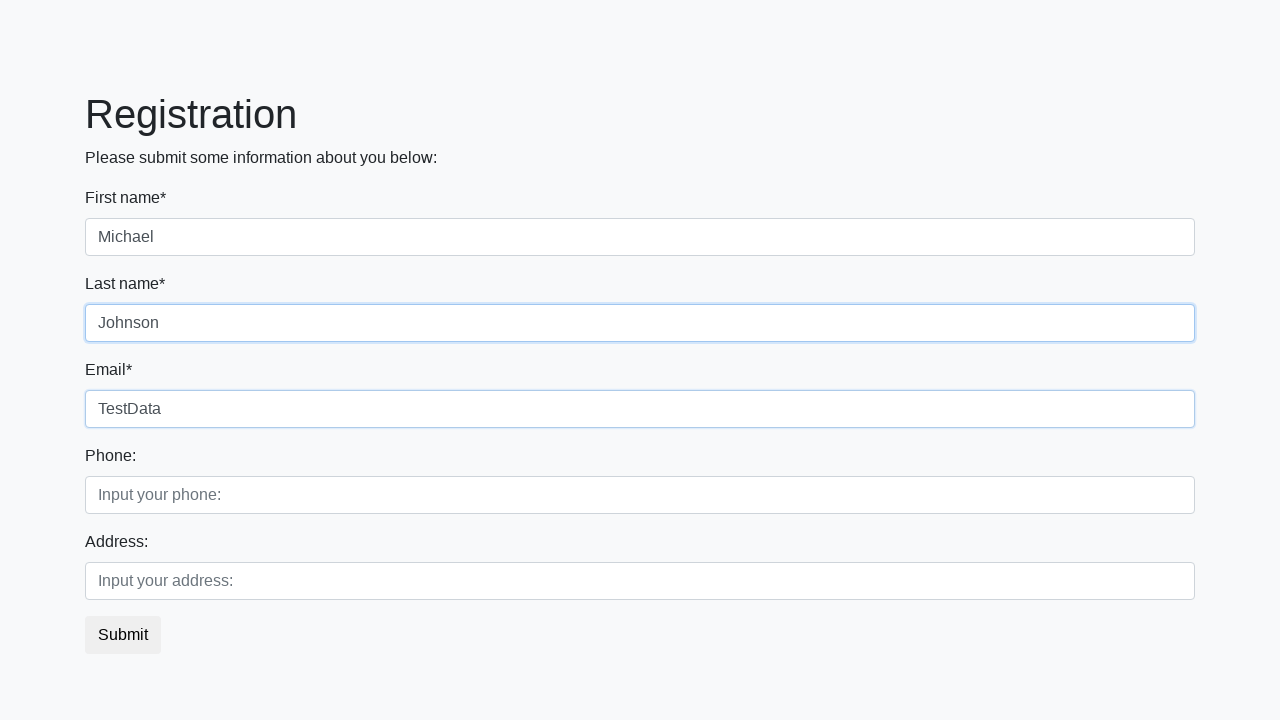

Clicked submit button to register at (123, 635) on button.btn
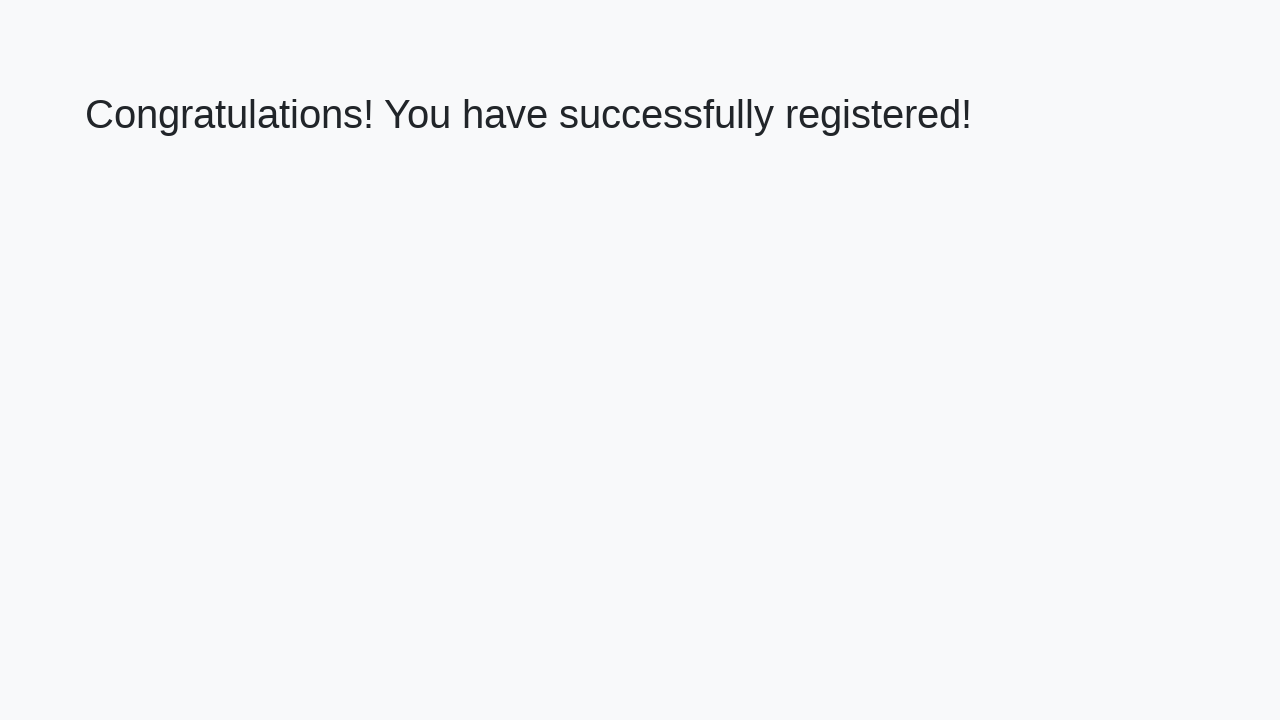

Success message heading loaded
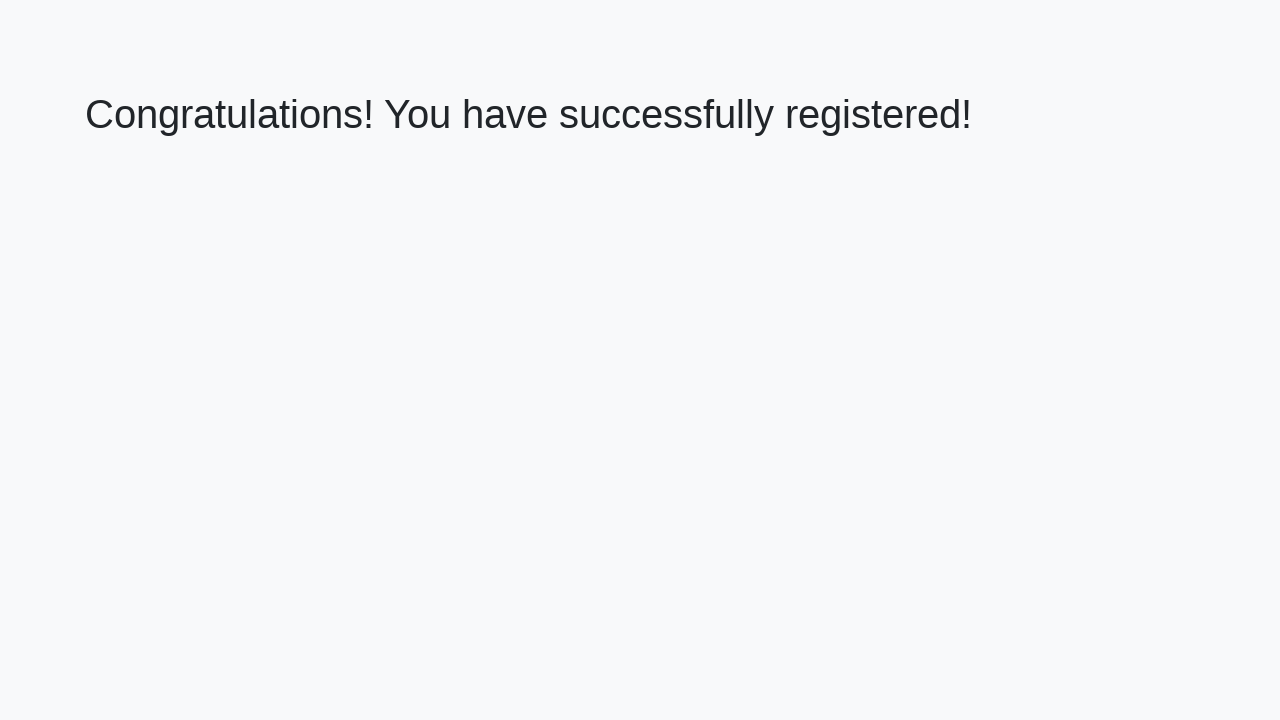

Retrieved success message text
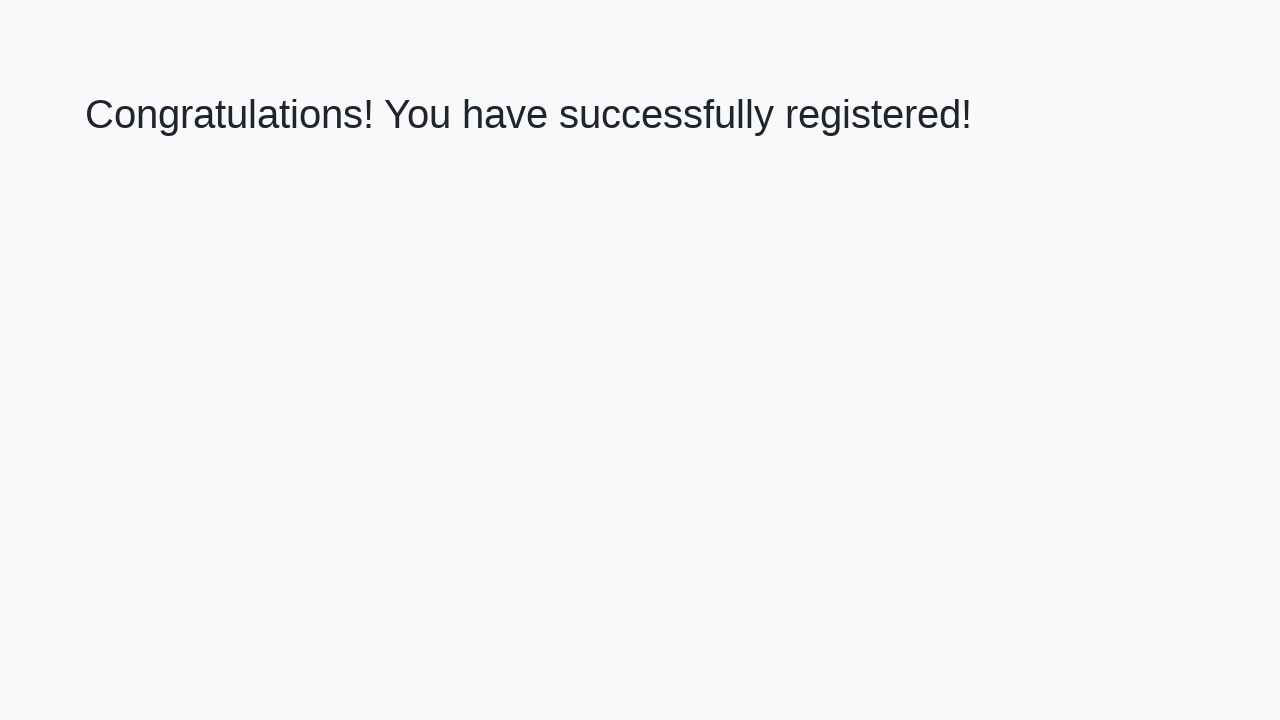

Verified success message: 'Congratulations! You have successfully registered!'
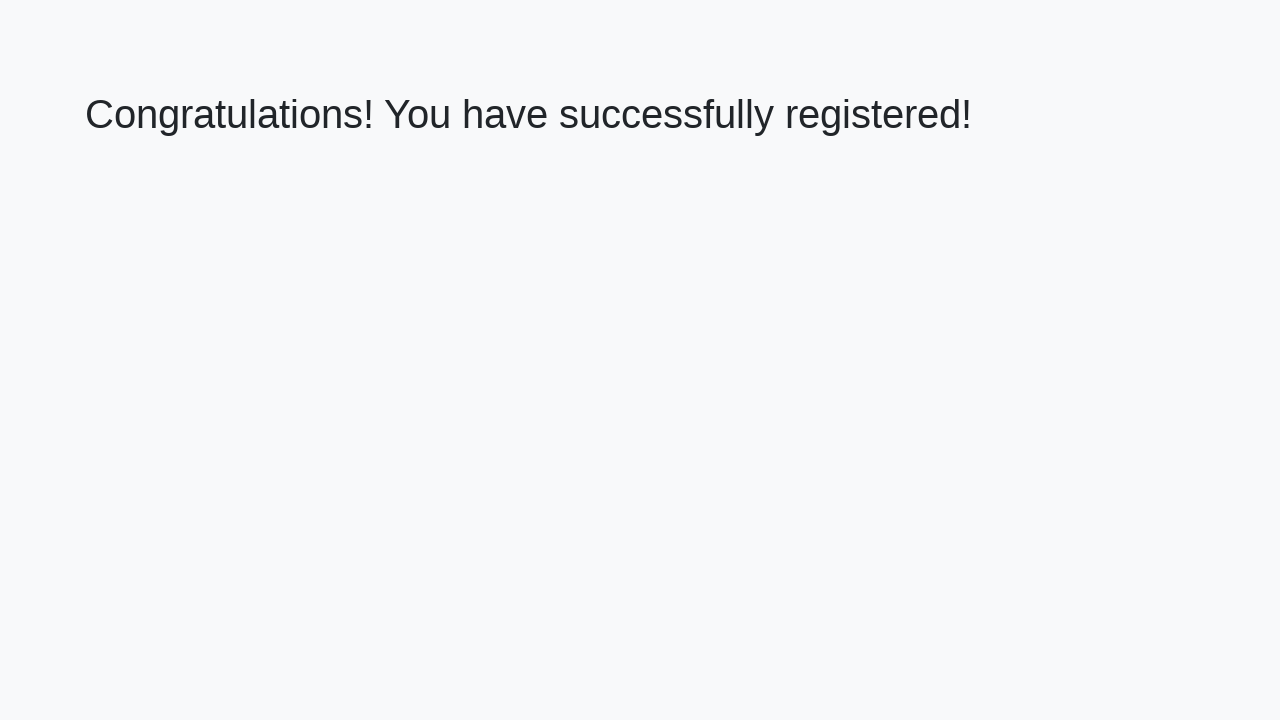

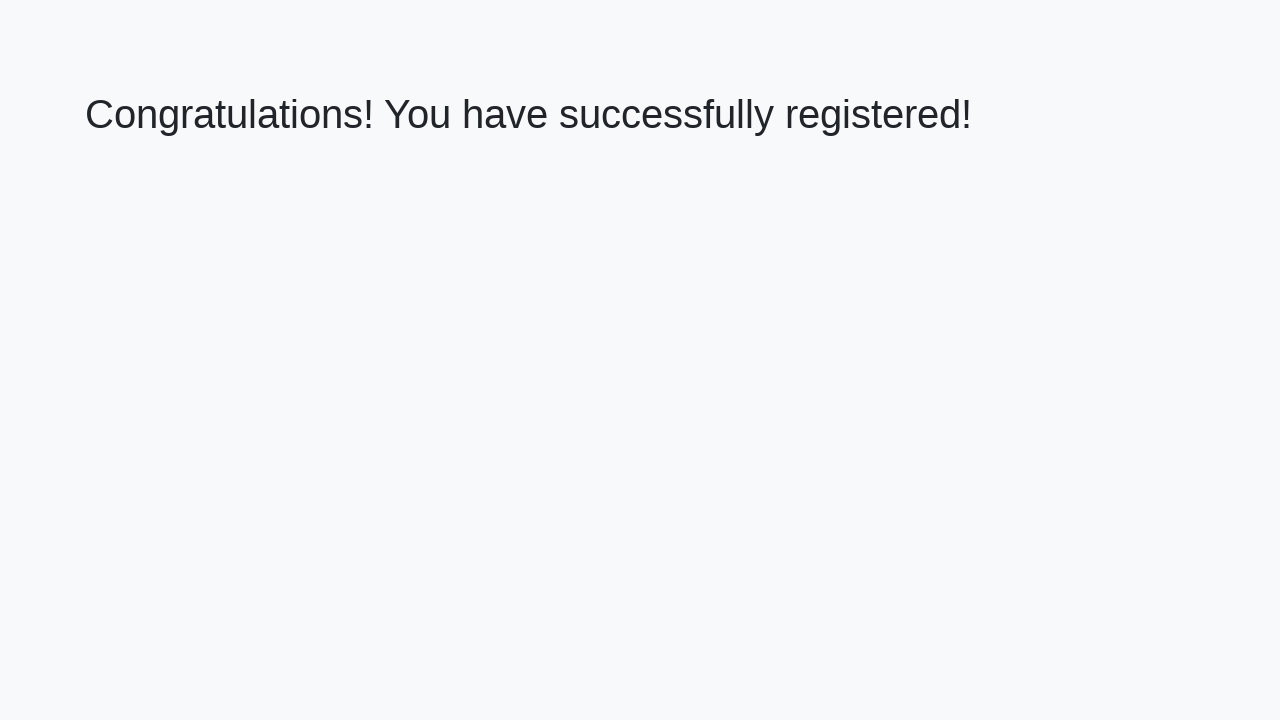